Tests web table operations by finding a specific row by last name and retrieving the corresponding salary value

Starting URL: https://editor.datatables.net/examples/inline-editing/simple

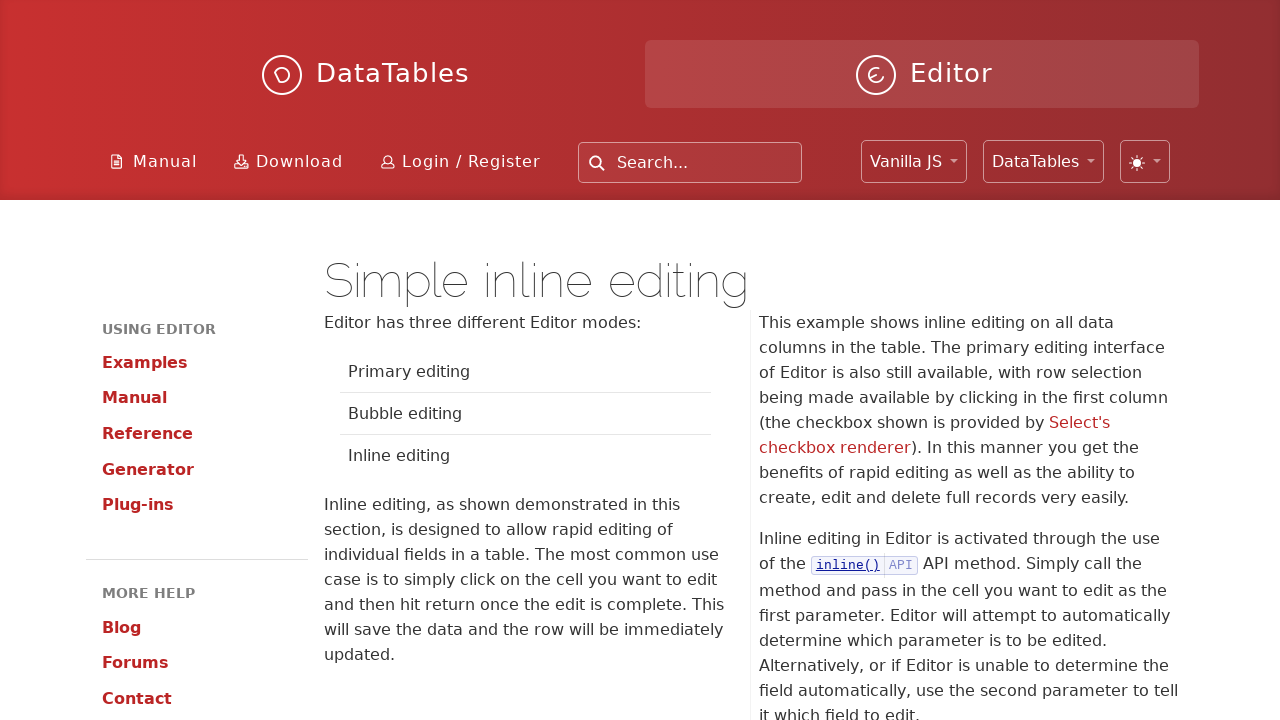

Scrolled down to view the web table
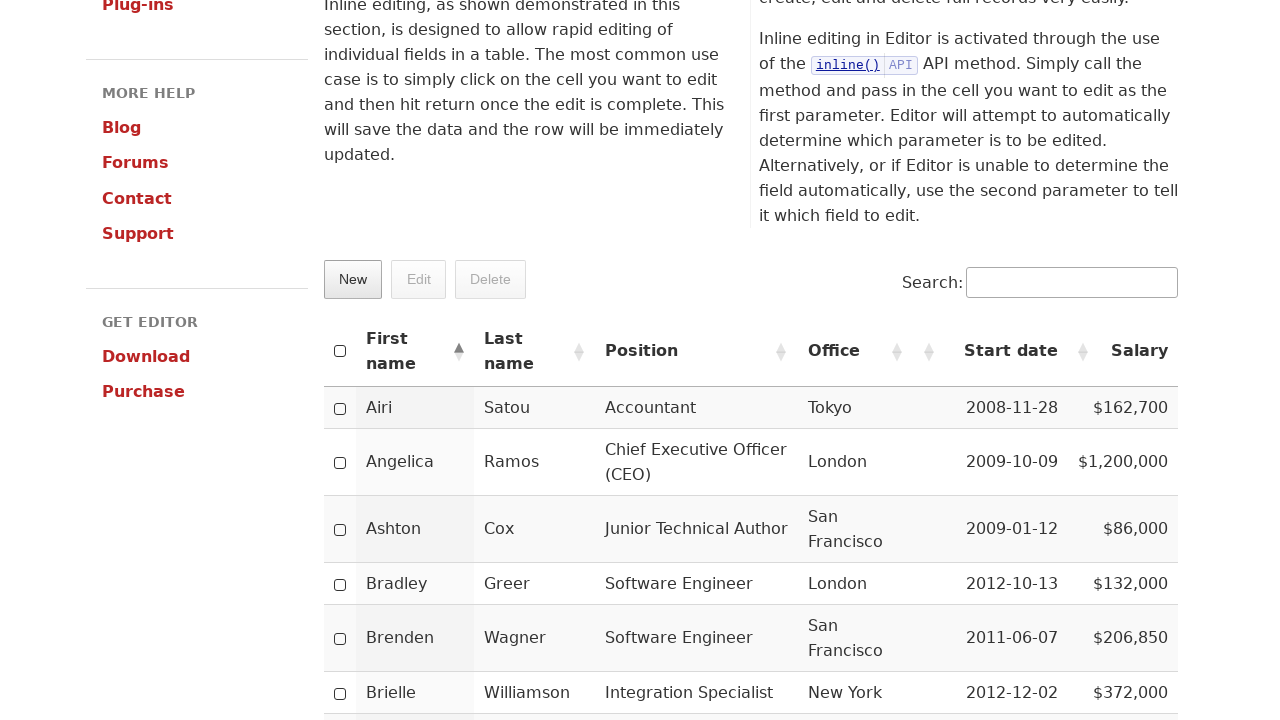

Located all table rows
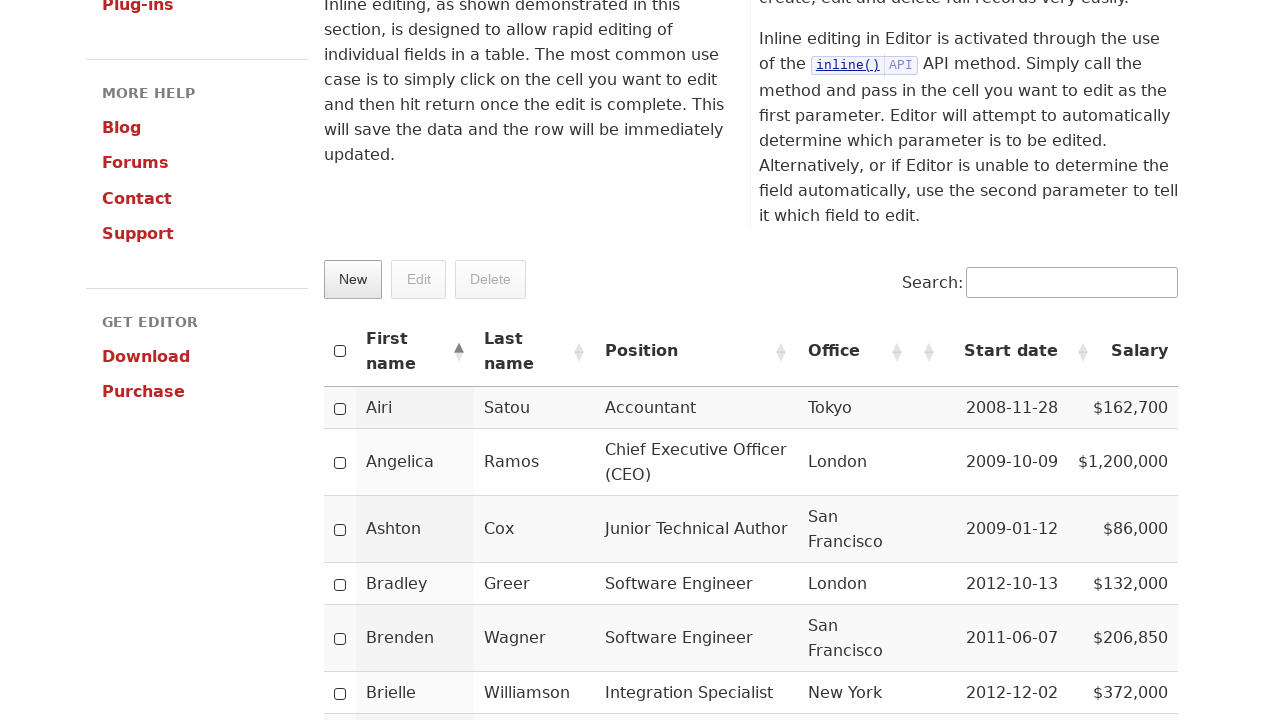

Counted 0 rows in the table
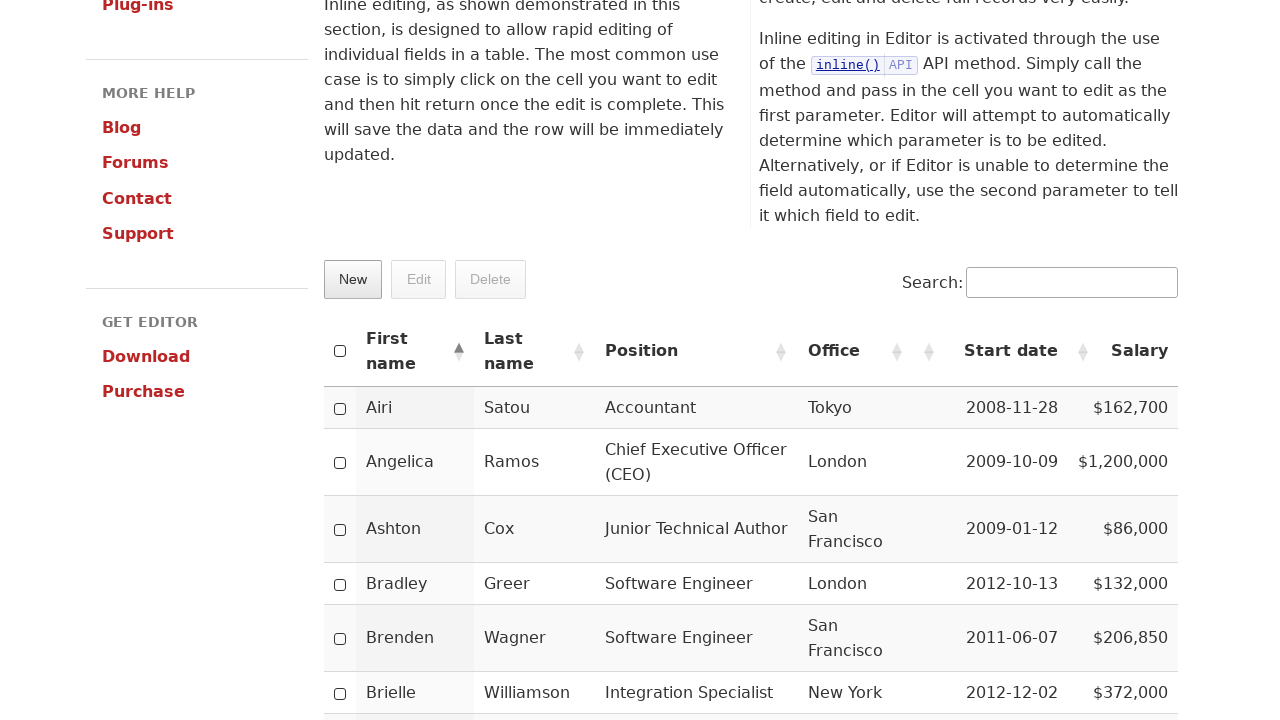

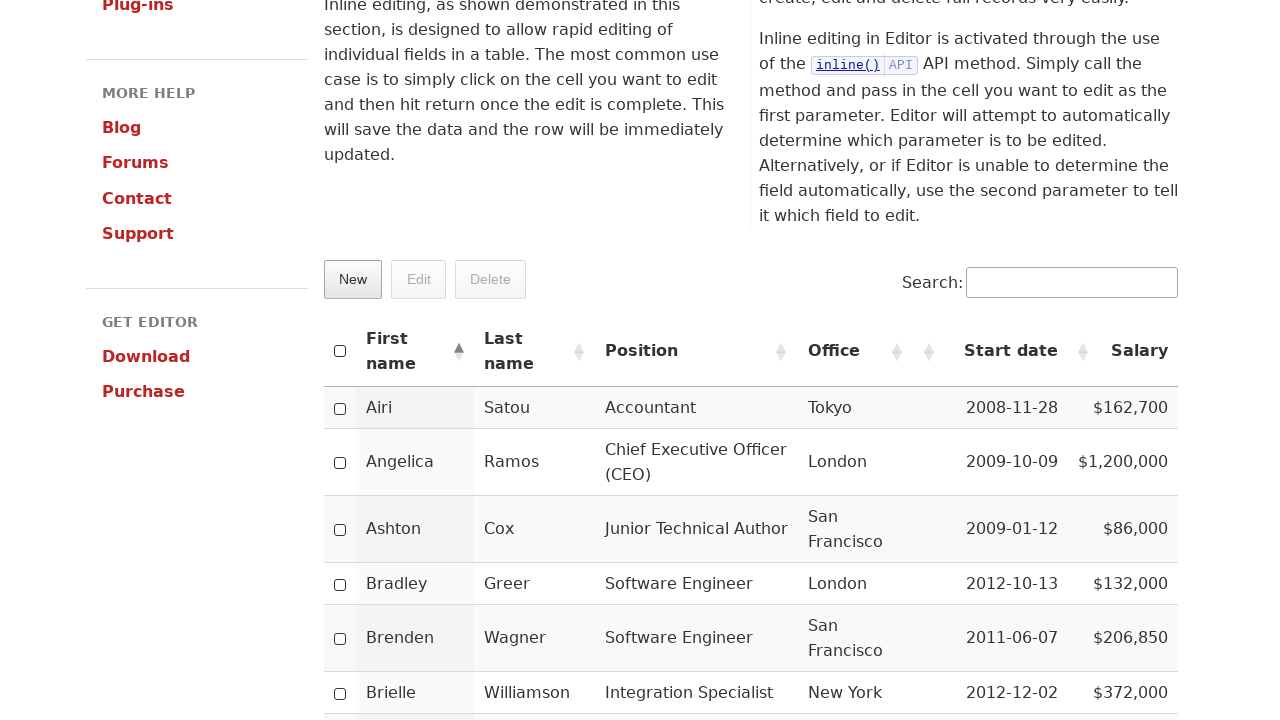